Tests jQuery UI slider functionality by switching to an iframe and dragging the slider element horizontally

Starting URL: https://jqueryui.com/slider/

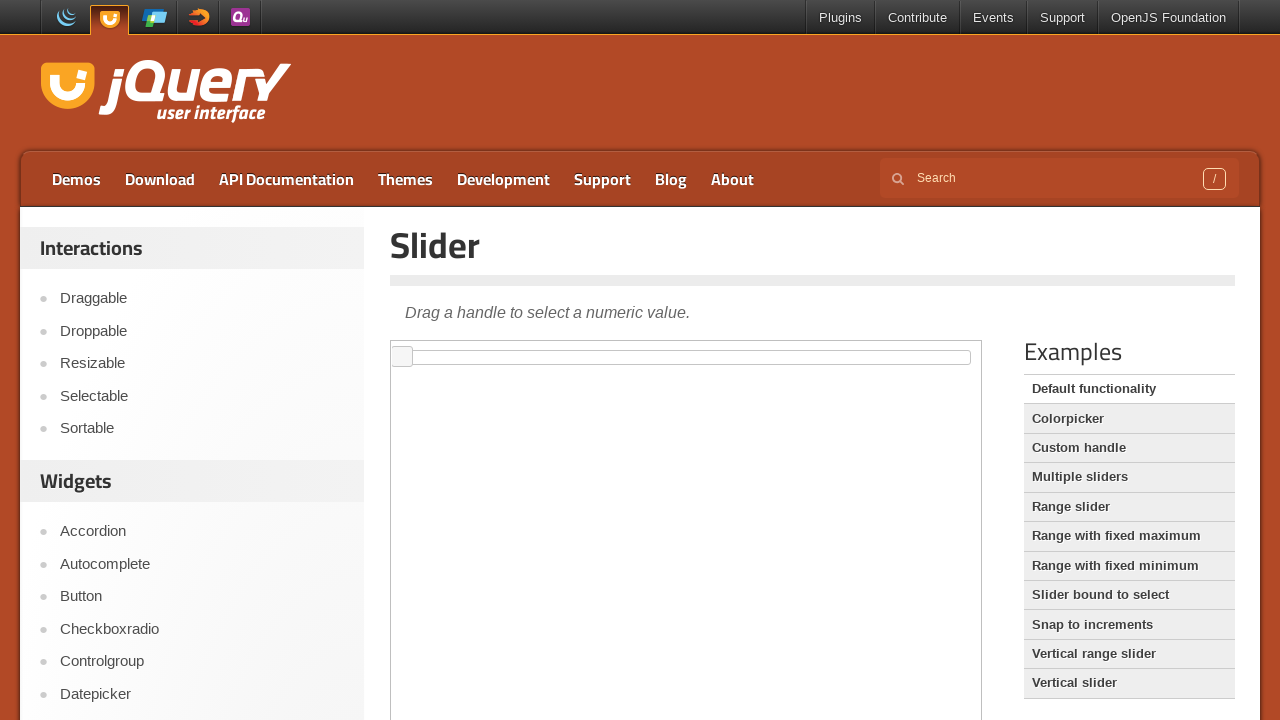

Located iframe with demo-frame class
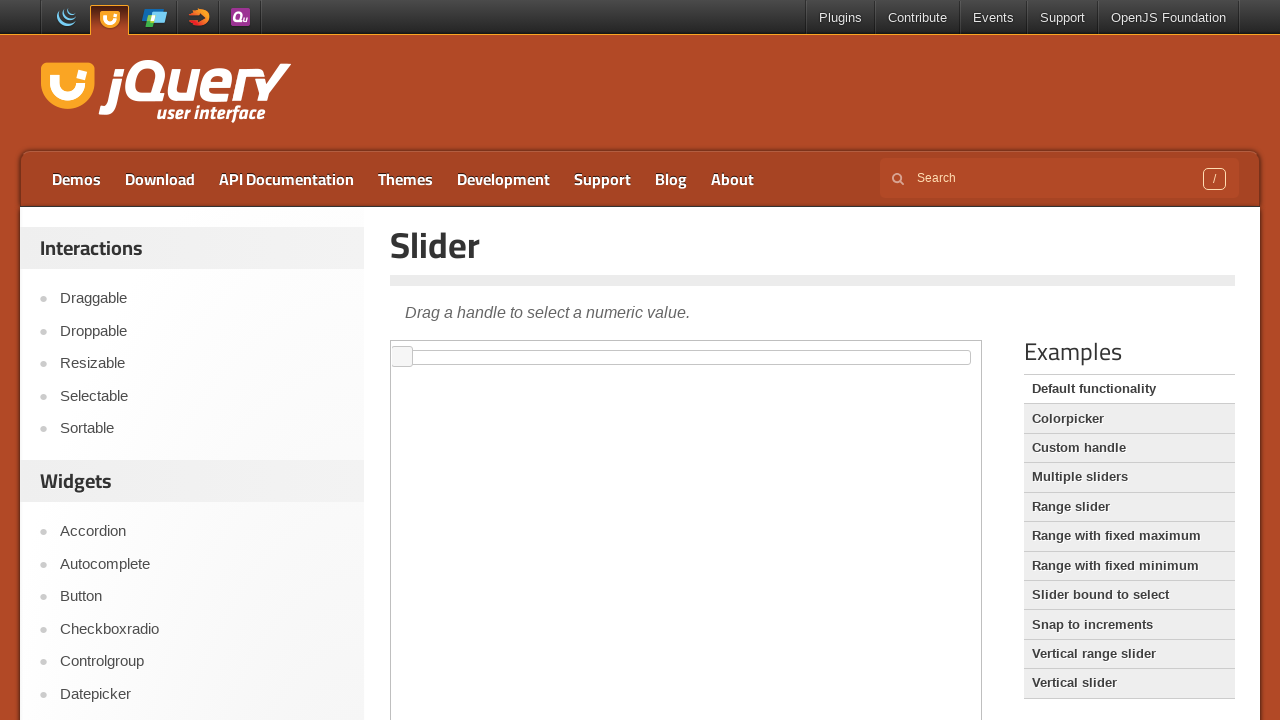

Located slider element with id 'slider' inside iframe
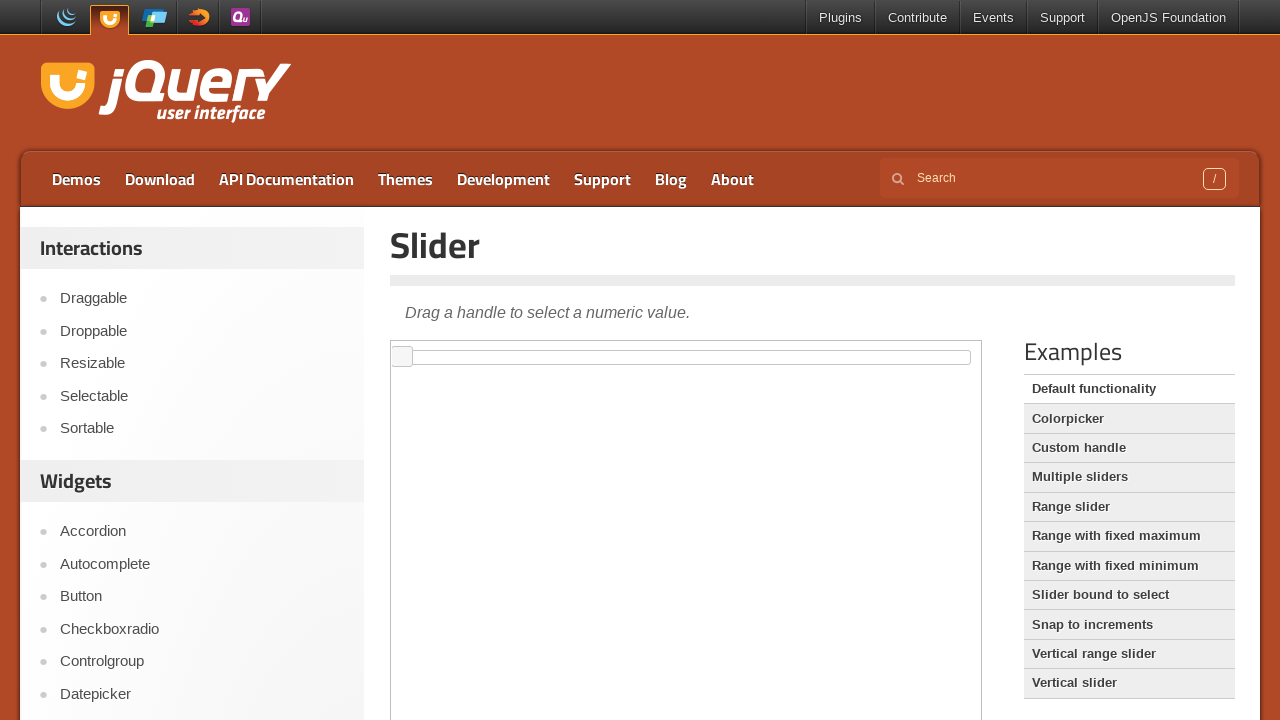

Retrieved bounding box coordinates of slider element
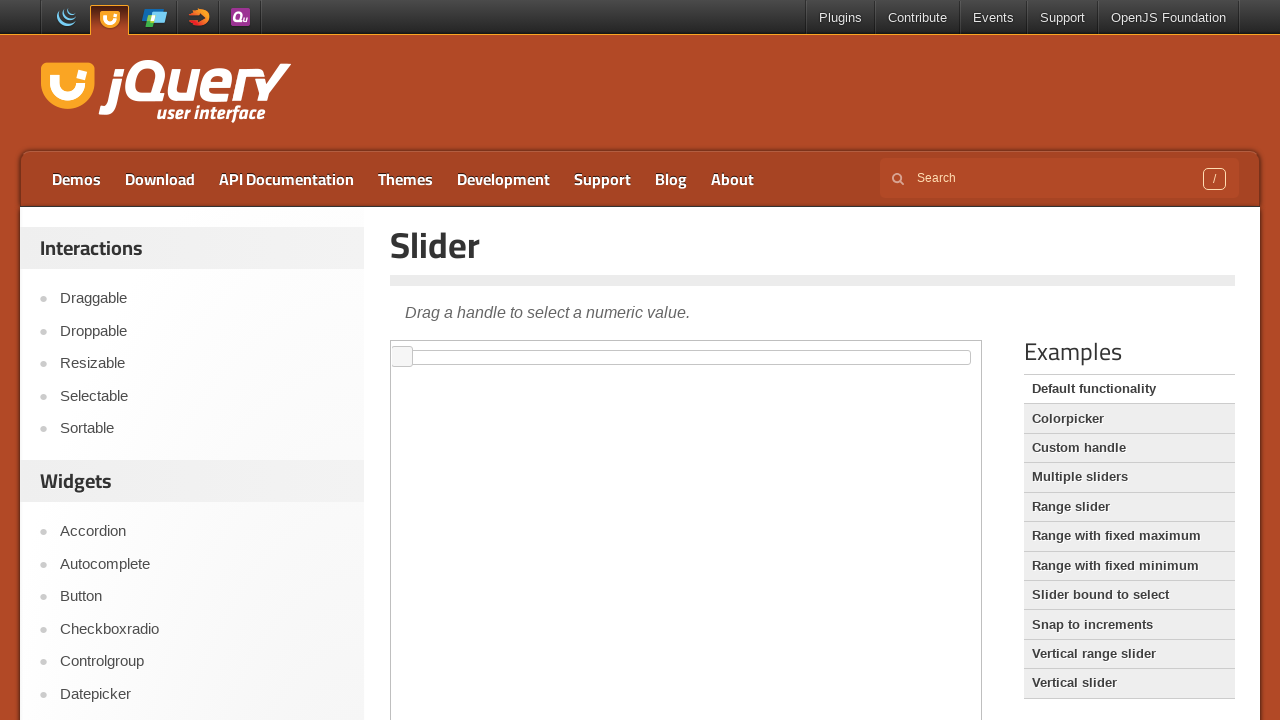

Moved mouse to center of slider element at (686, 357)
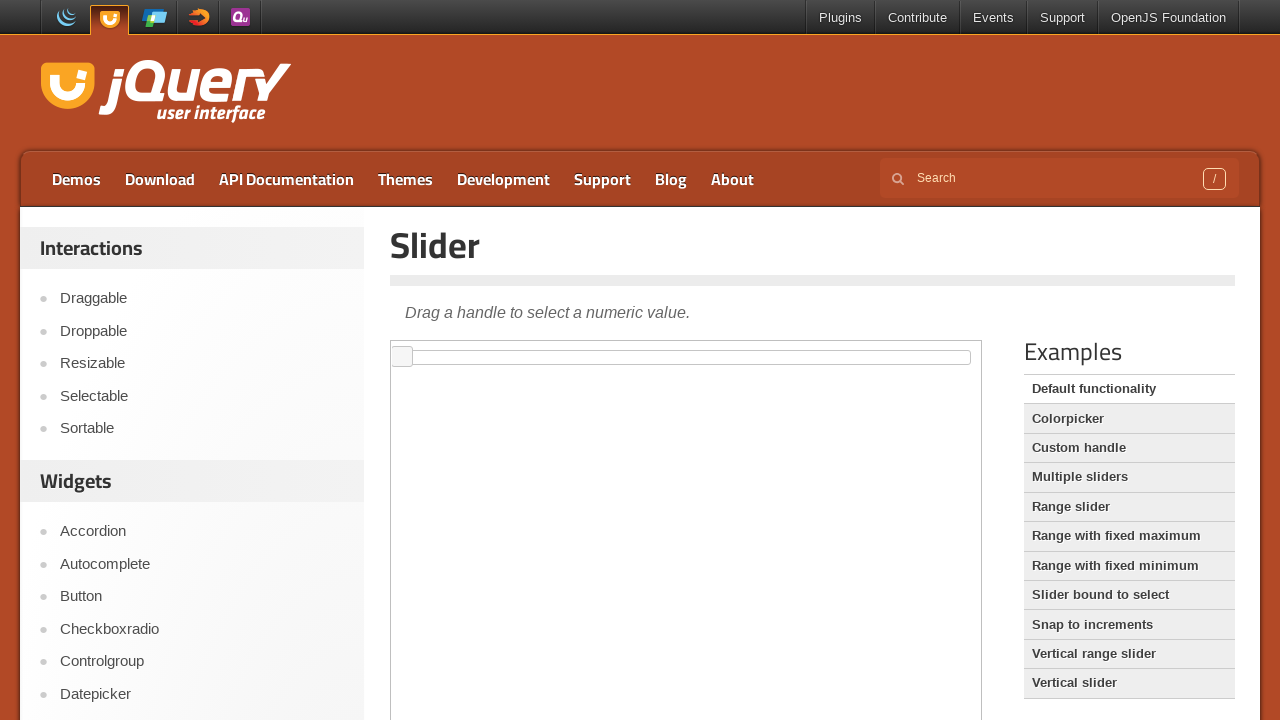

Pressed mouse button down on slider at (686, 357)
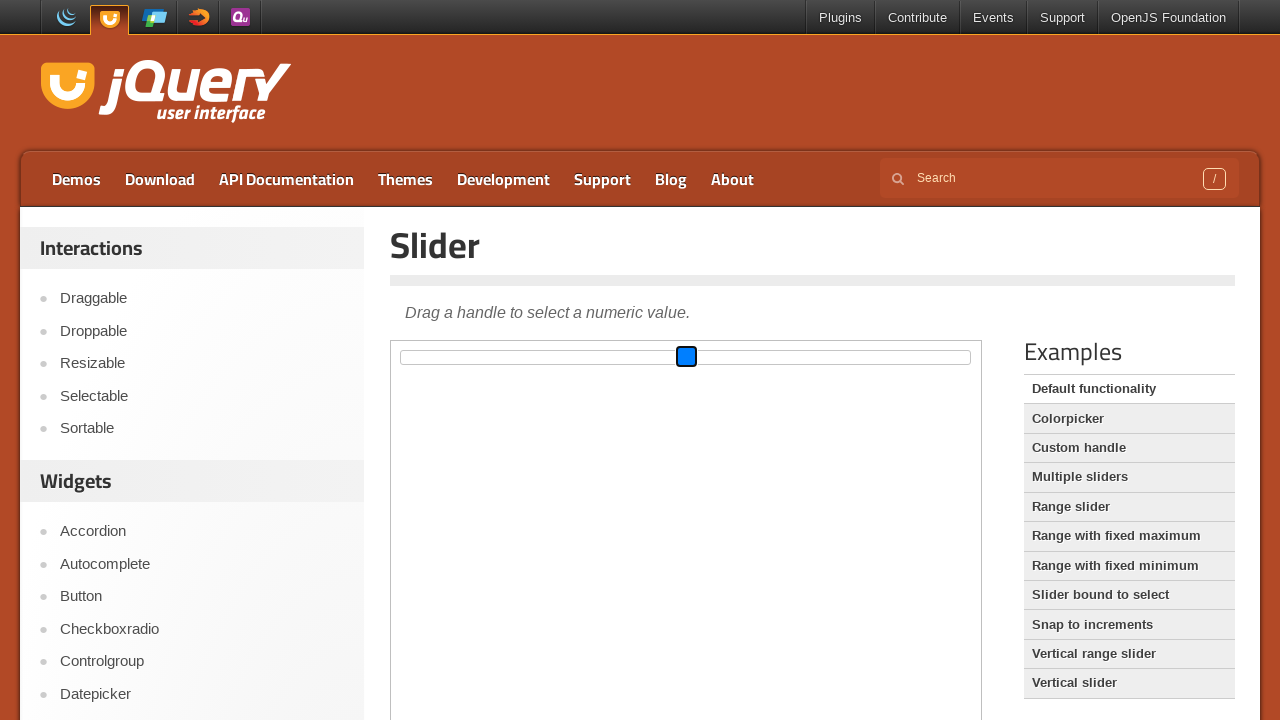

Dragged slider 50 pixels to the right at (736, 357)
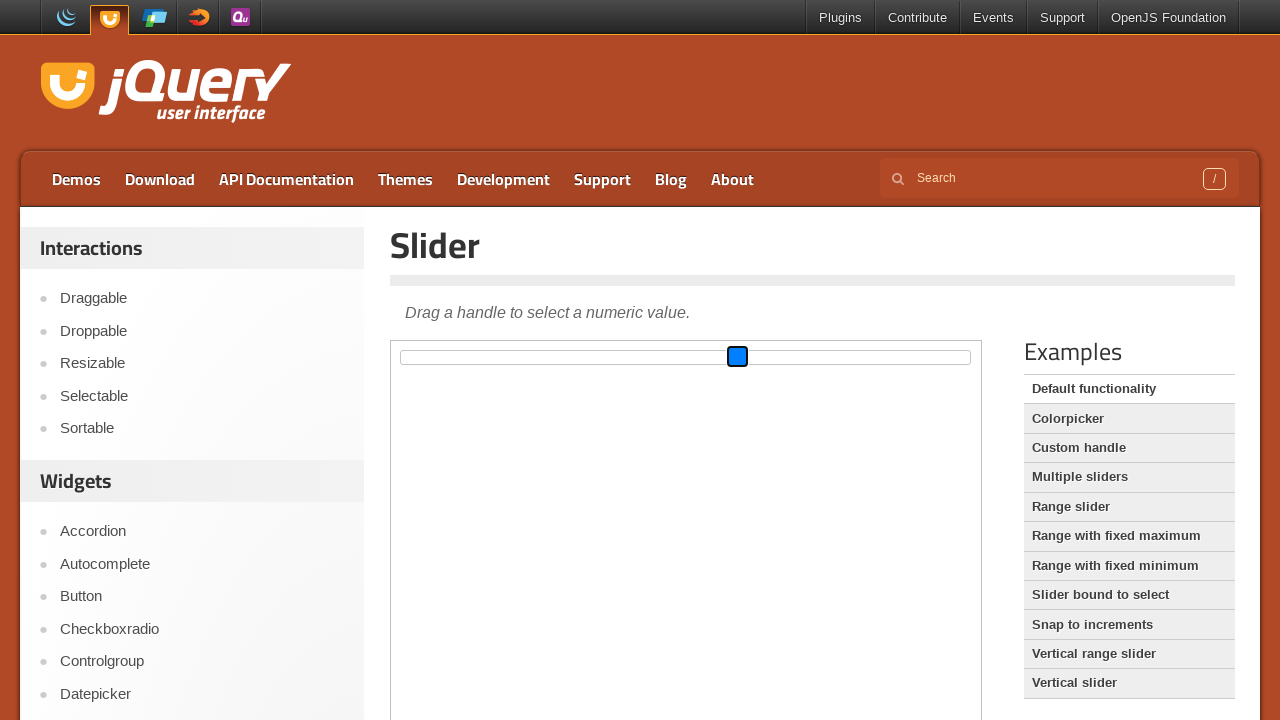

Released mouse button, completing slider drag action at (736, 357)
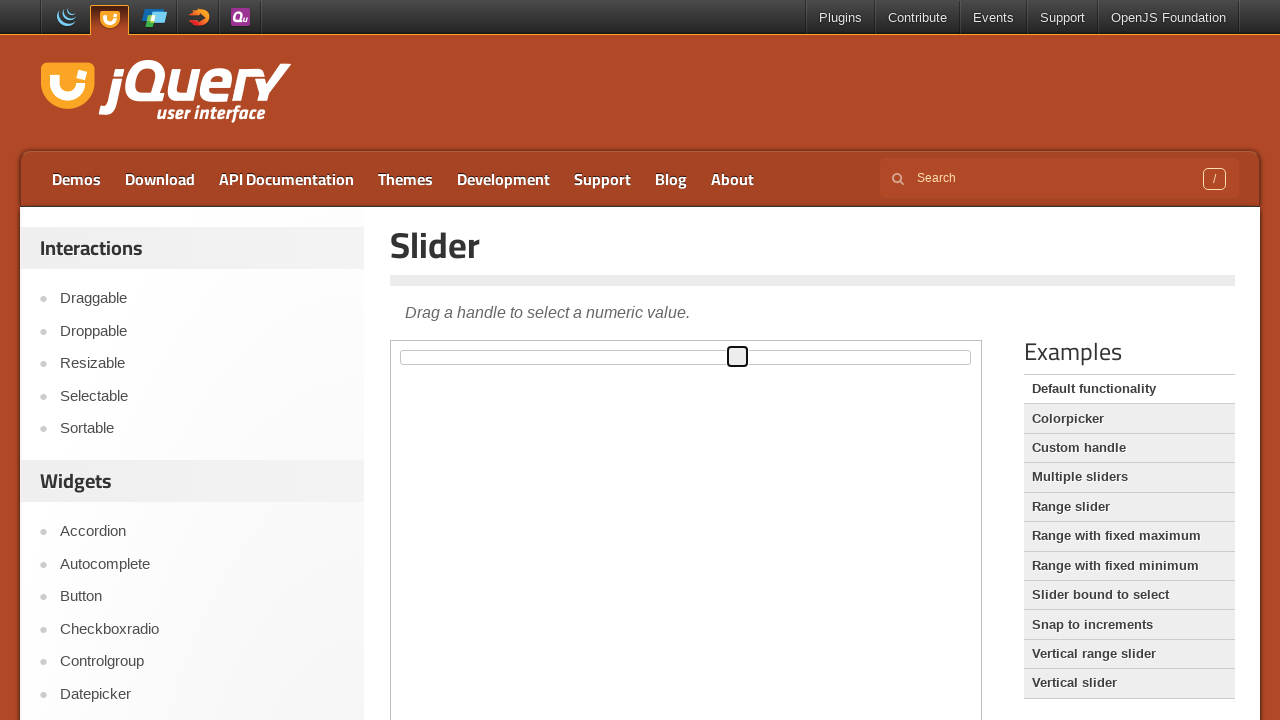

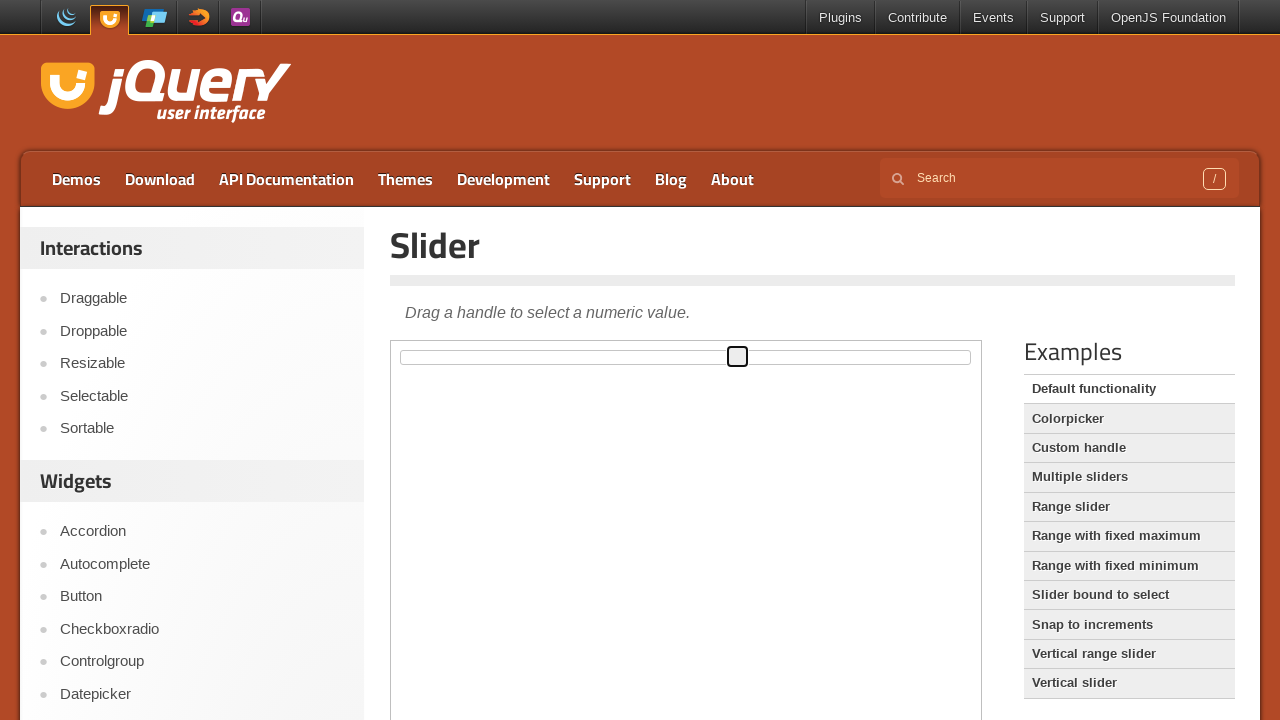